Fills out a registration form with personal information including name, email, phone, gender, hobbies, language, date of birth, and password fields

Starting URL: https://demo.automationtesting.in

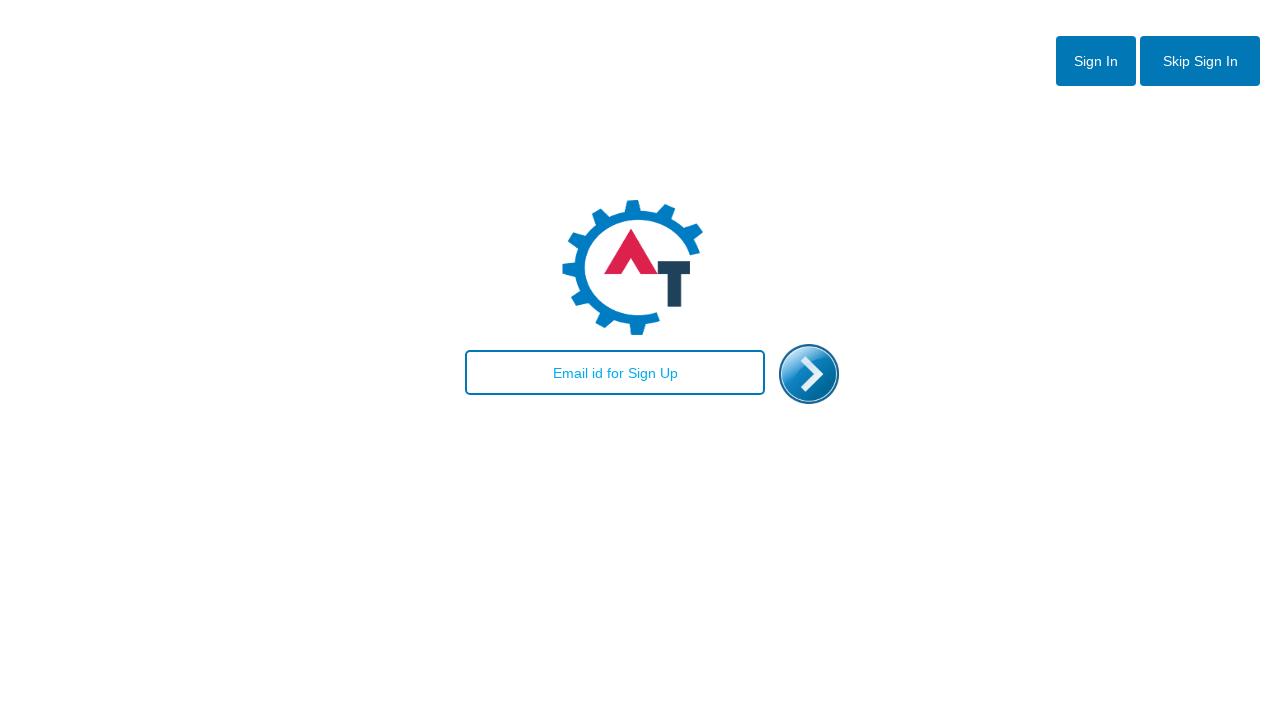

Clicked button to skip intro and go to registration at (1200, 61) on #btn2
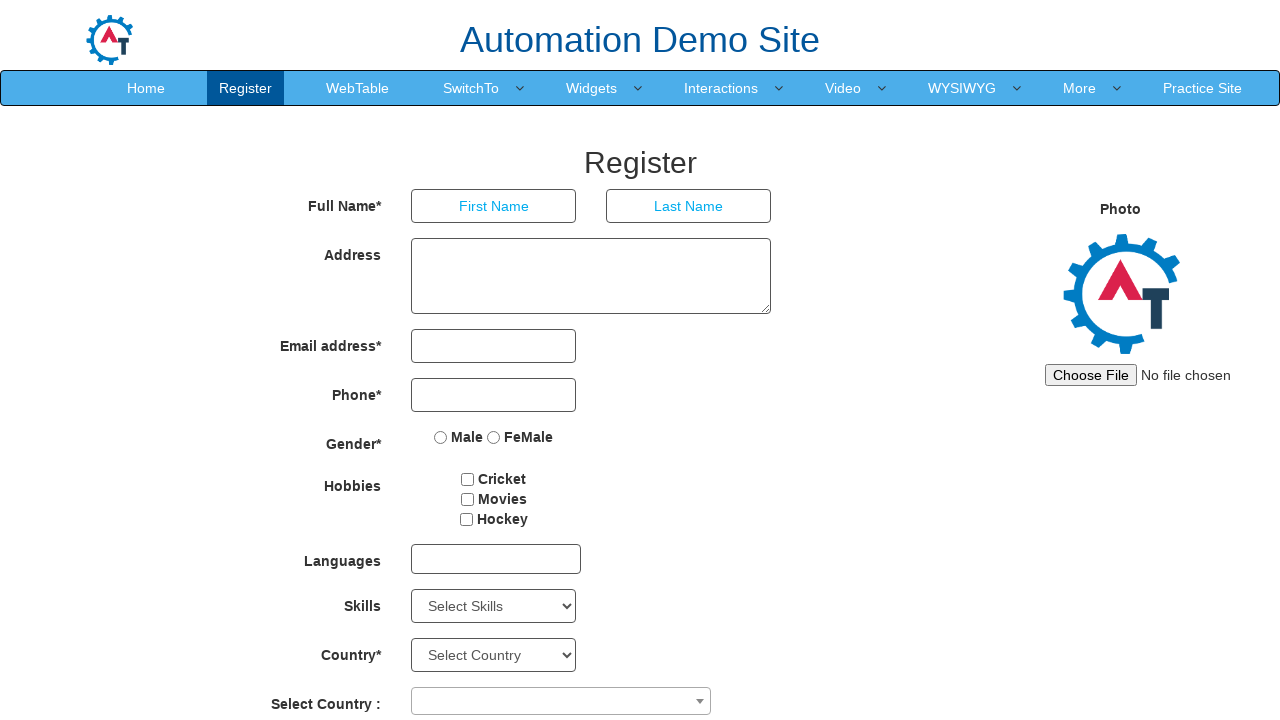

Filled in first name 'Testing' on input[ng-model='FirstName']
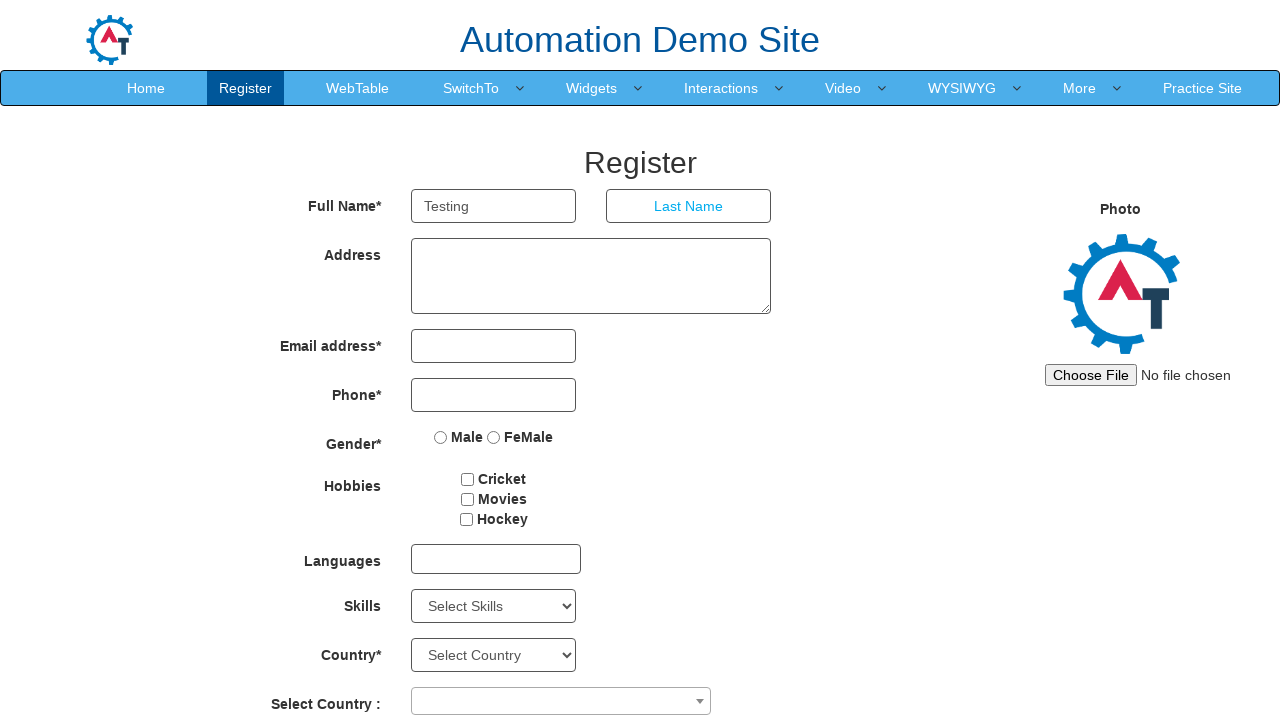

Filled in last name 'User' on input[ng-model='LastName']
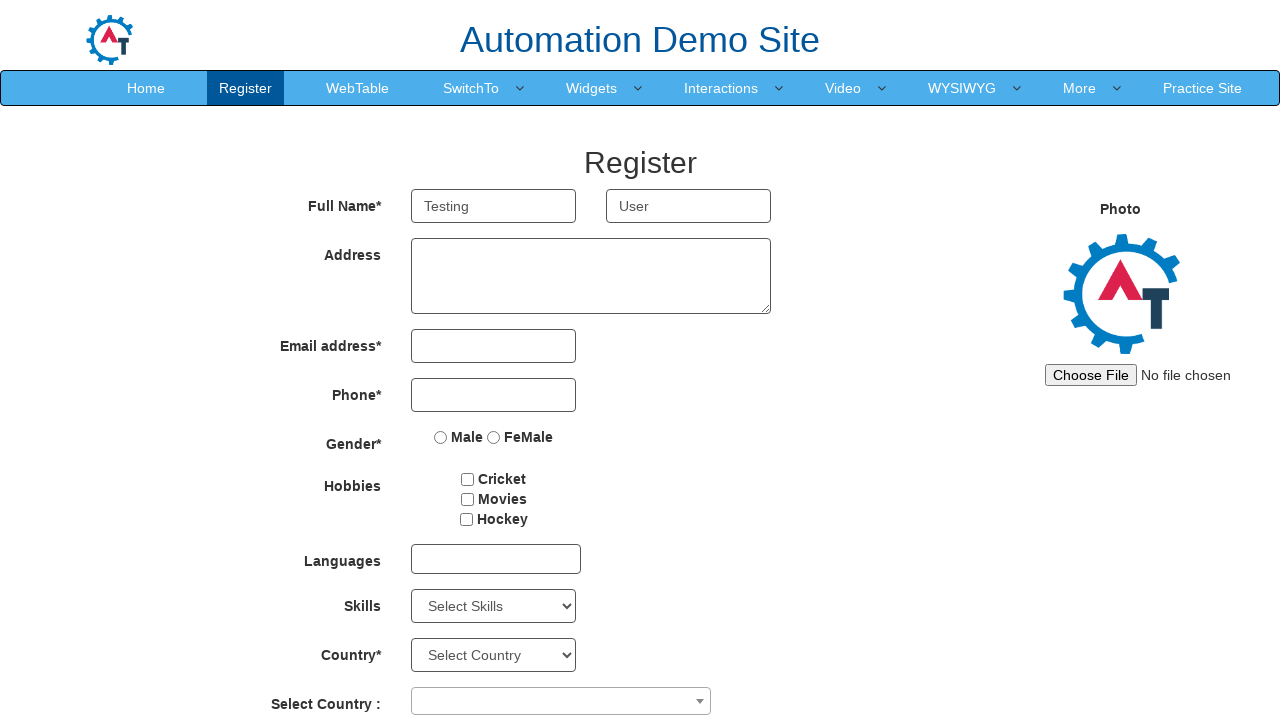

Filled in email address 'testuser456@example.com' on input[ng-model='EmailAdress']
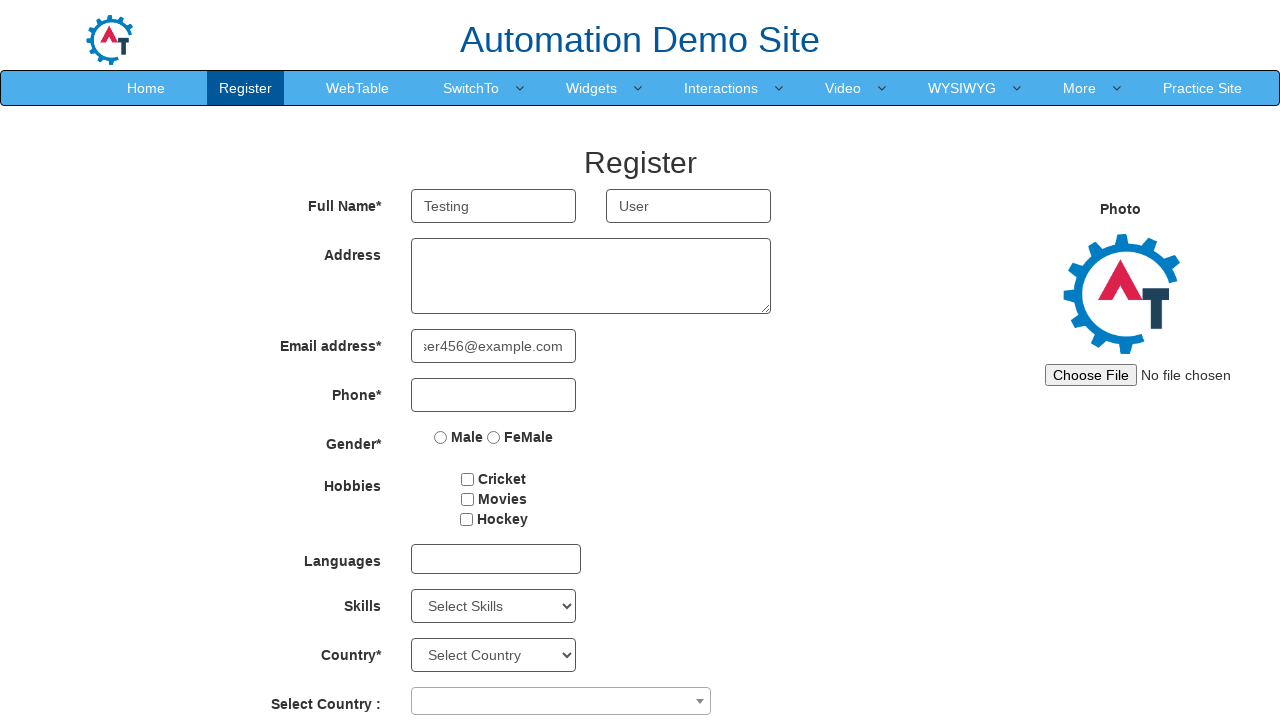

Filled in phone number '9876543210' on input[type='tel']
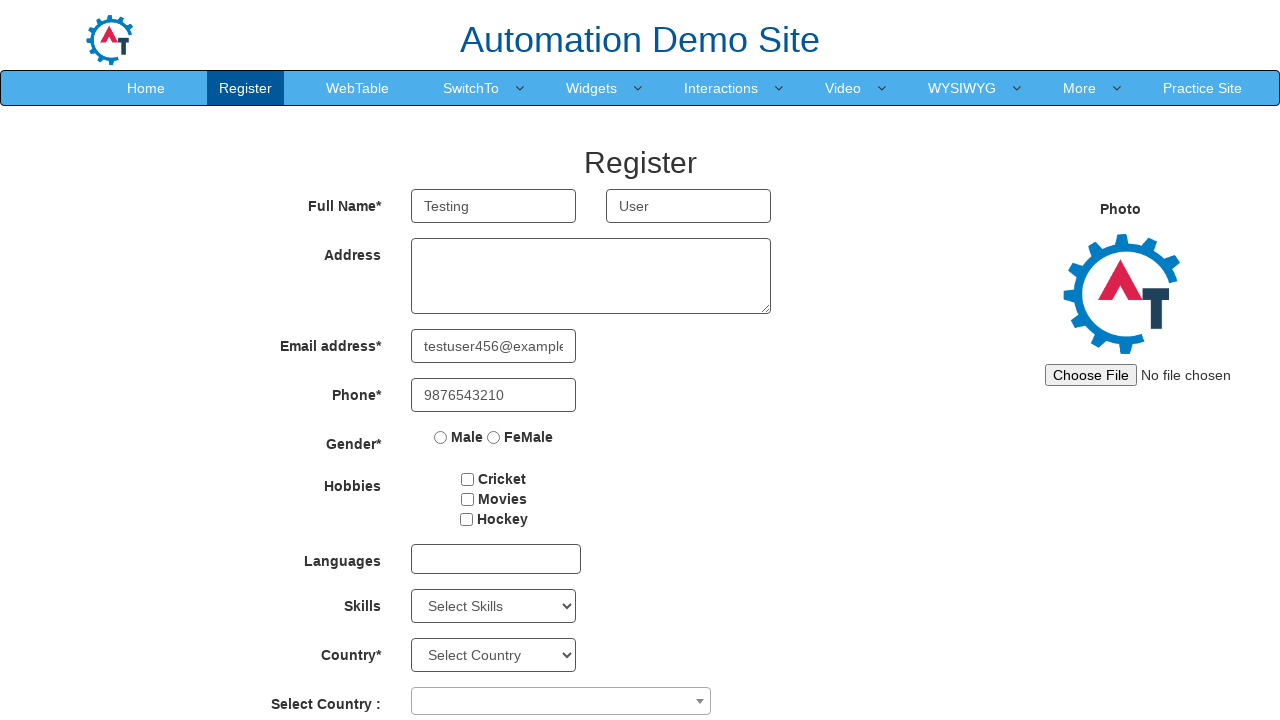

Selected gender 'Female' at (494, 437) on input[value='FeMale']
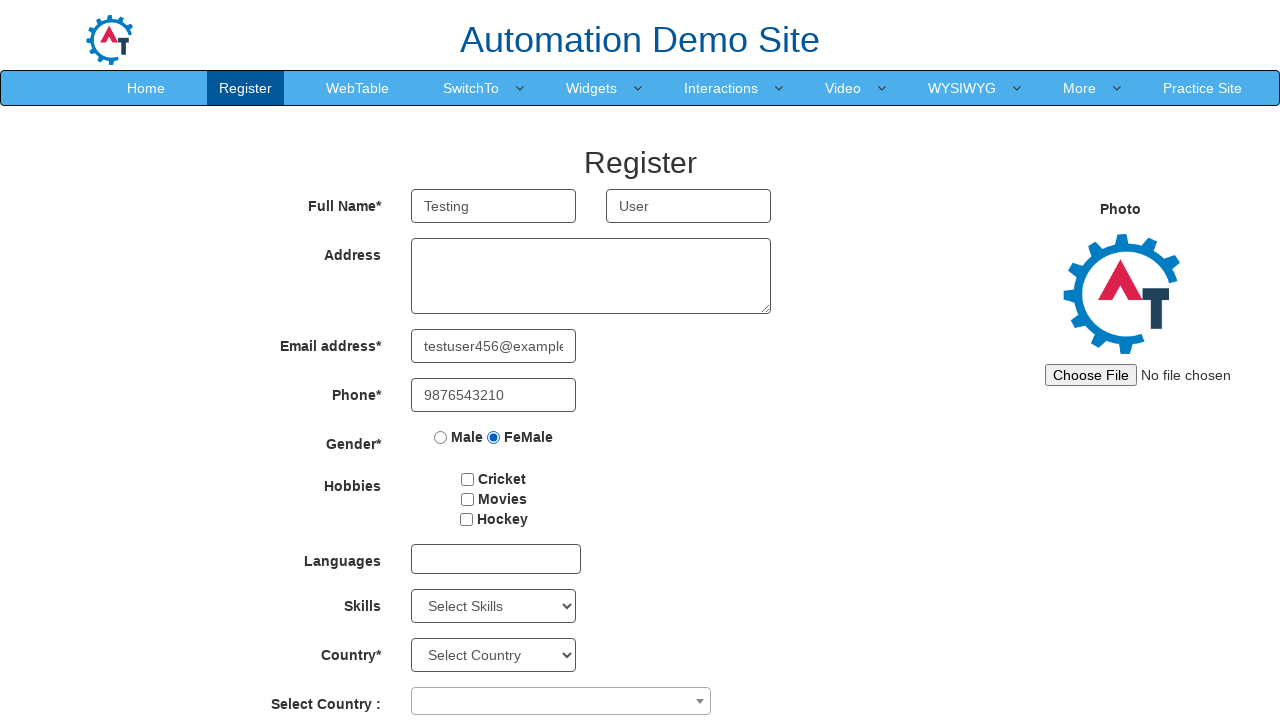

Checked hobby checkbox at (467, 499) on #checkbox2
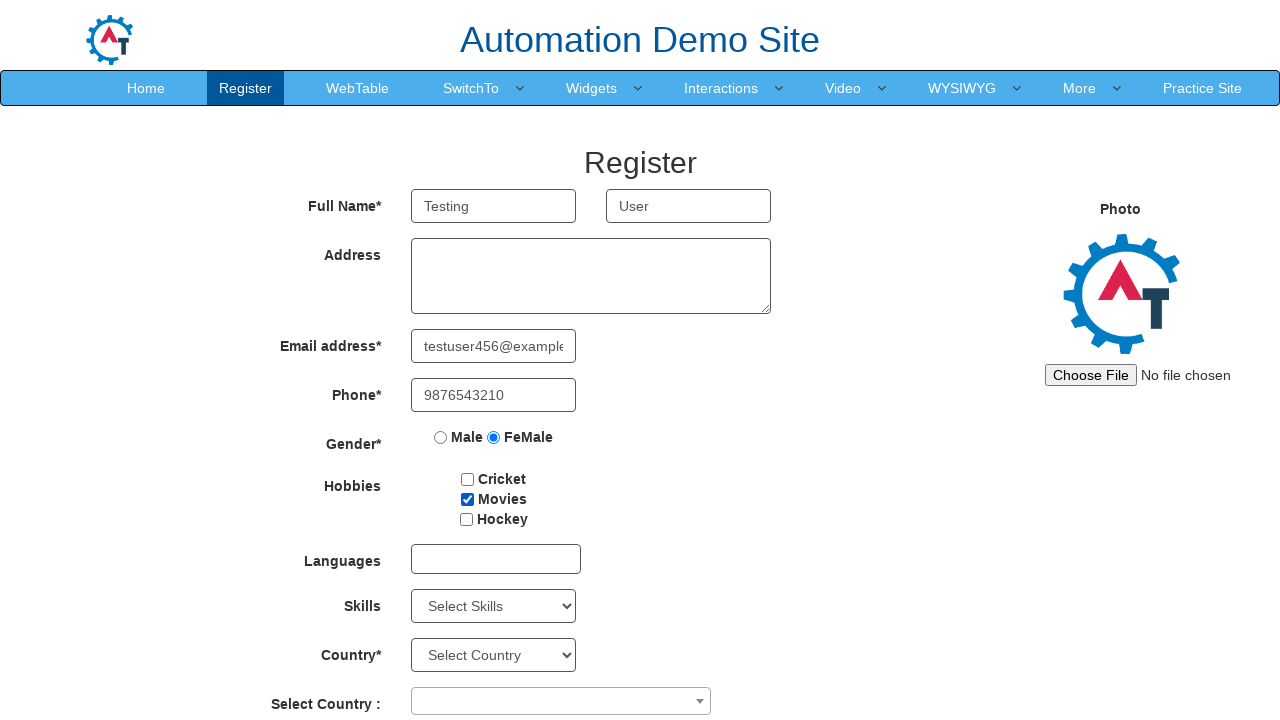

Opened language dropdown at (561, 701) on span.select2-selection.select2-selection--single
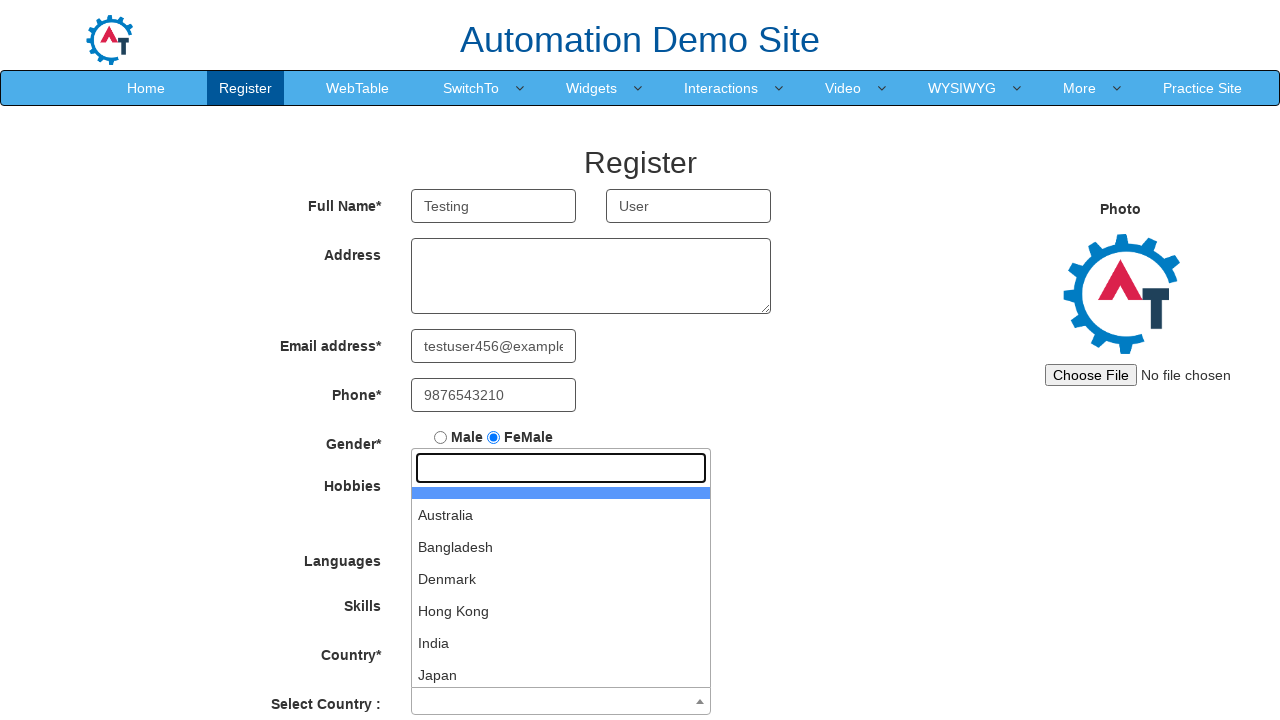

Selected language option from dropdown at (561, 643) on li[role='treeitem']:nth-of-type(6)
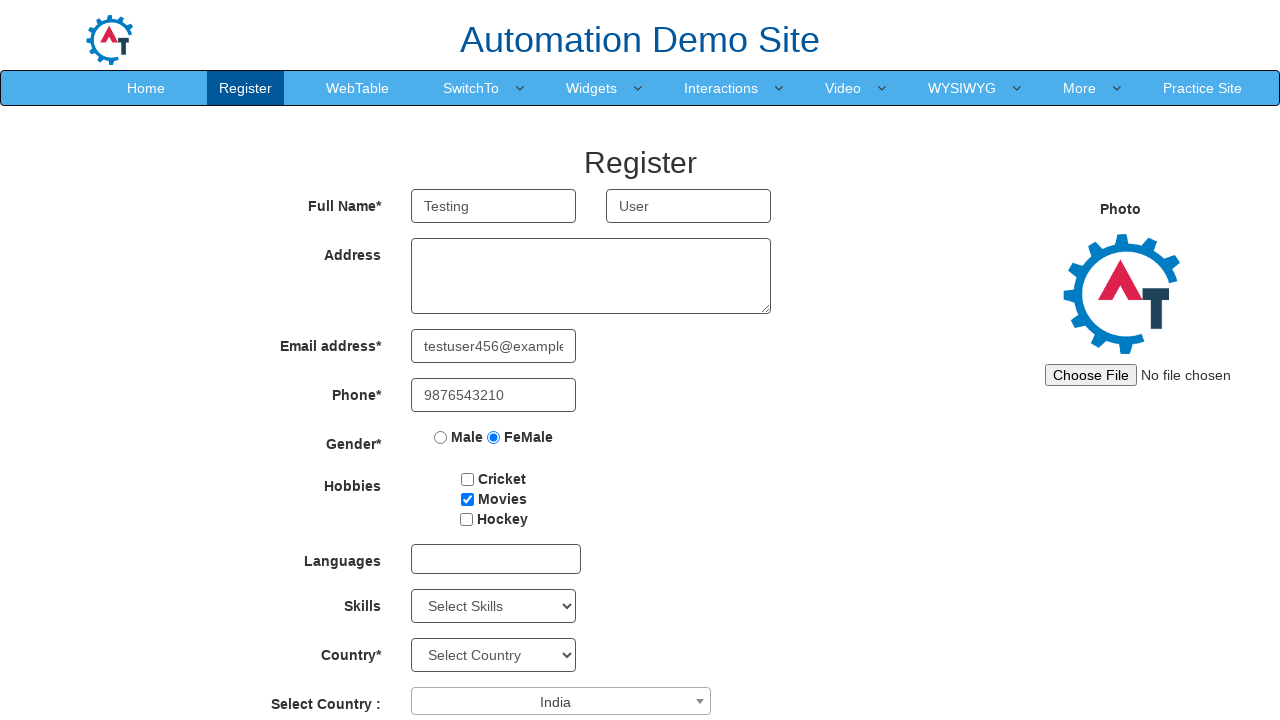

Selected birth year '2000' on select[ng-model='yearbox']
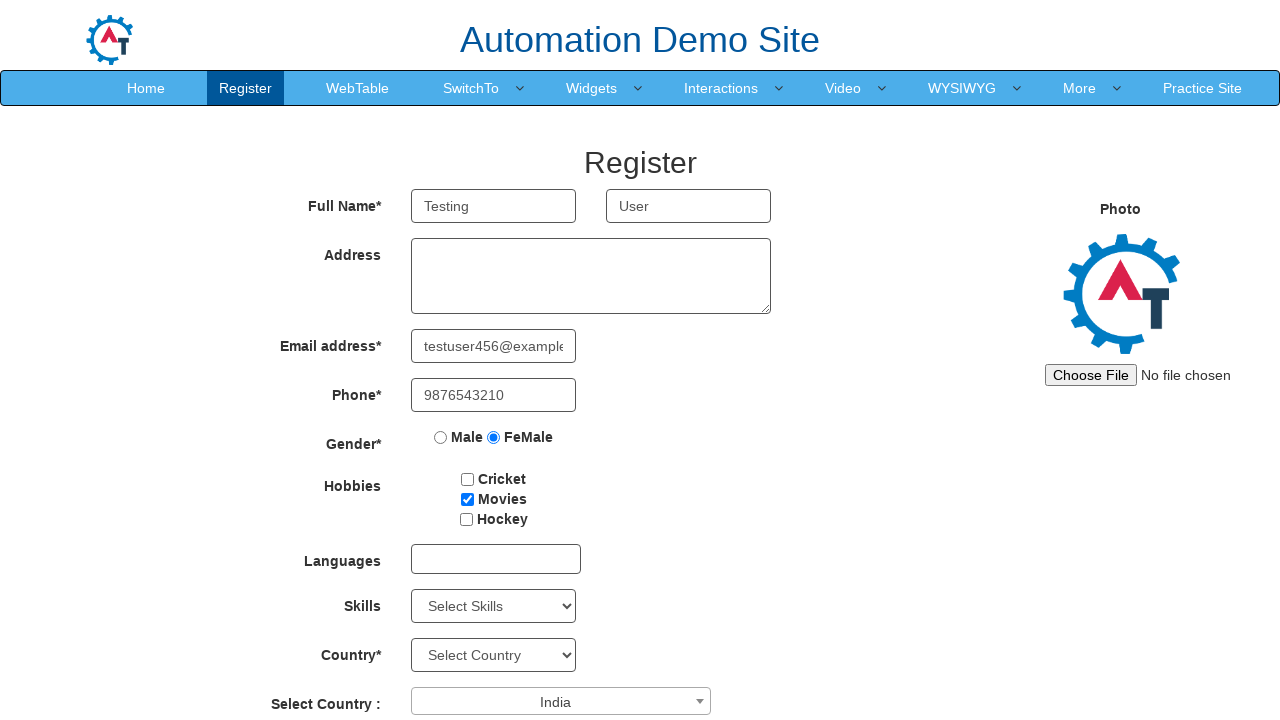

Selected birth month 'January' on select[ng-model='monthbox']
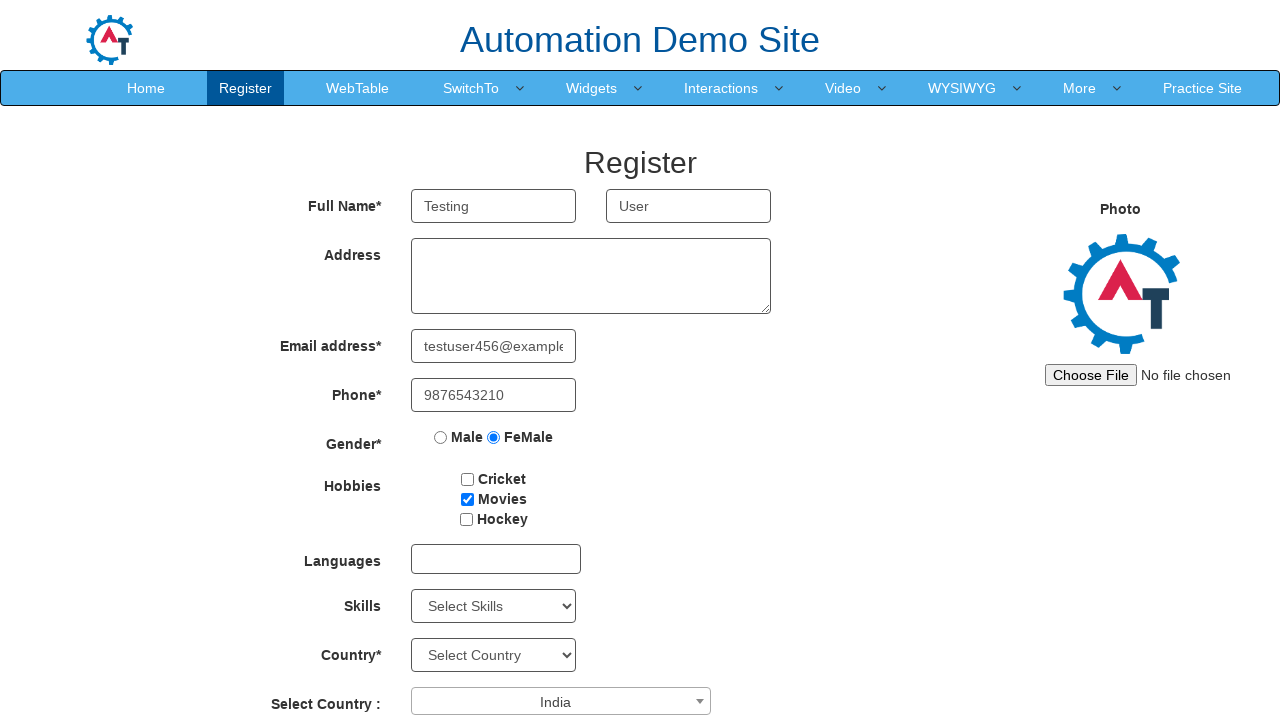

Selected birth day '6' on select[ng-model='daybox']
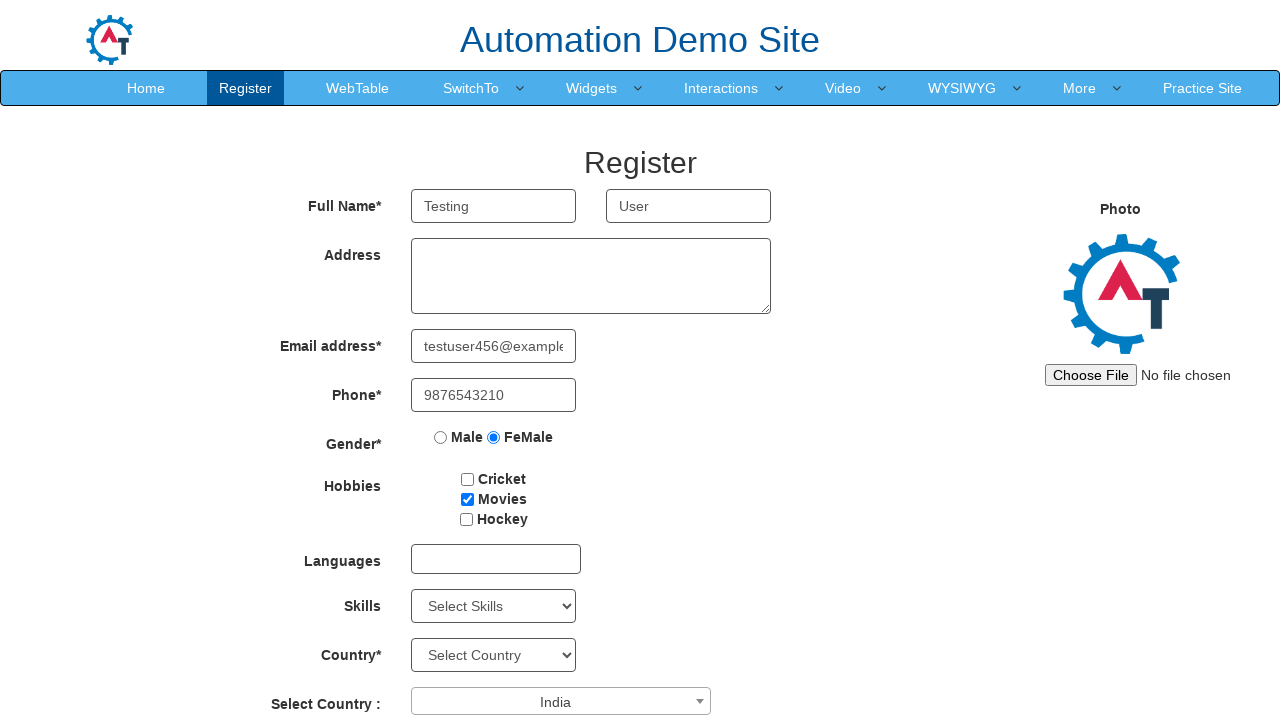

Filled in first password field on #firstpassword
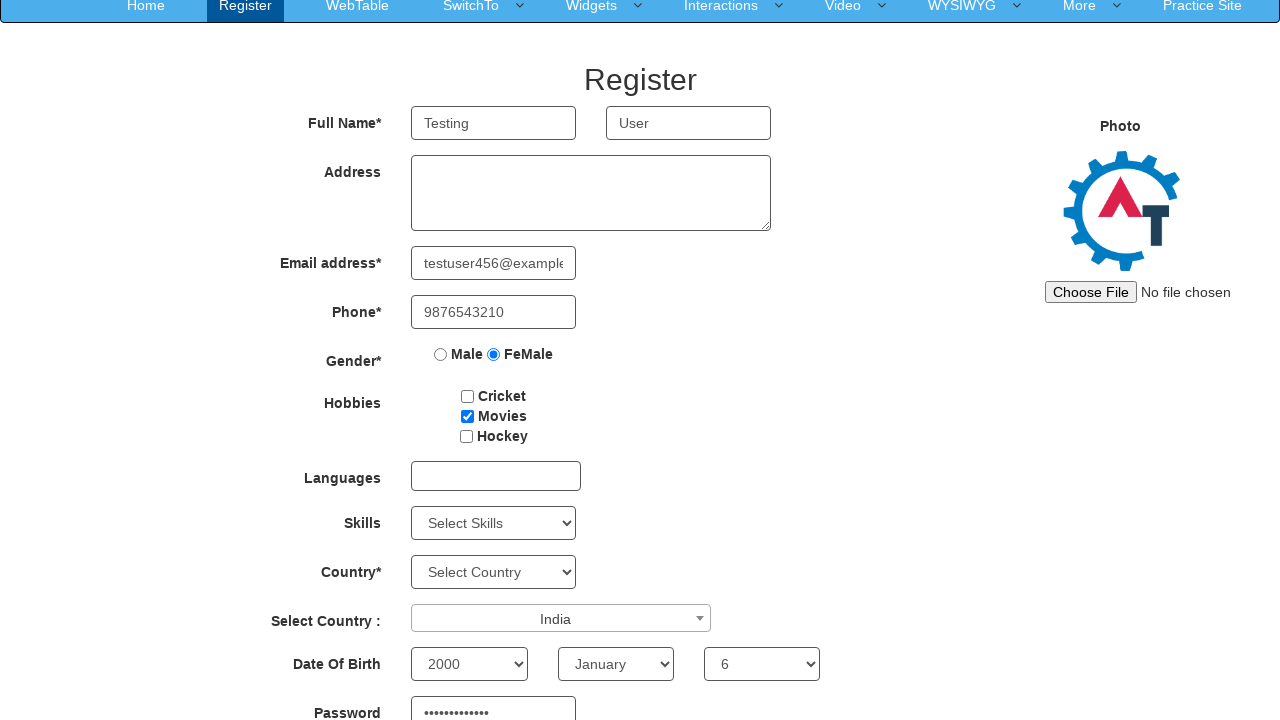

Filled in second password field on #secondpassword
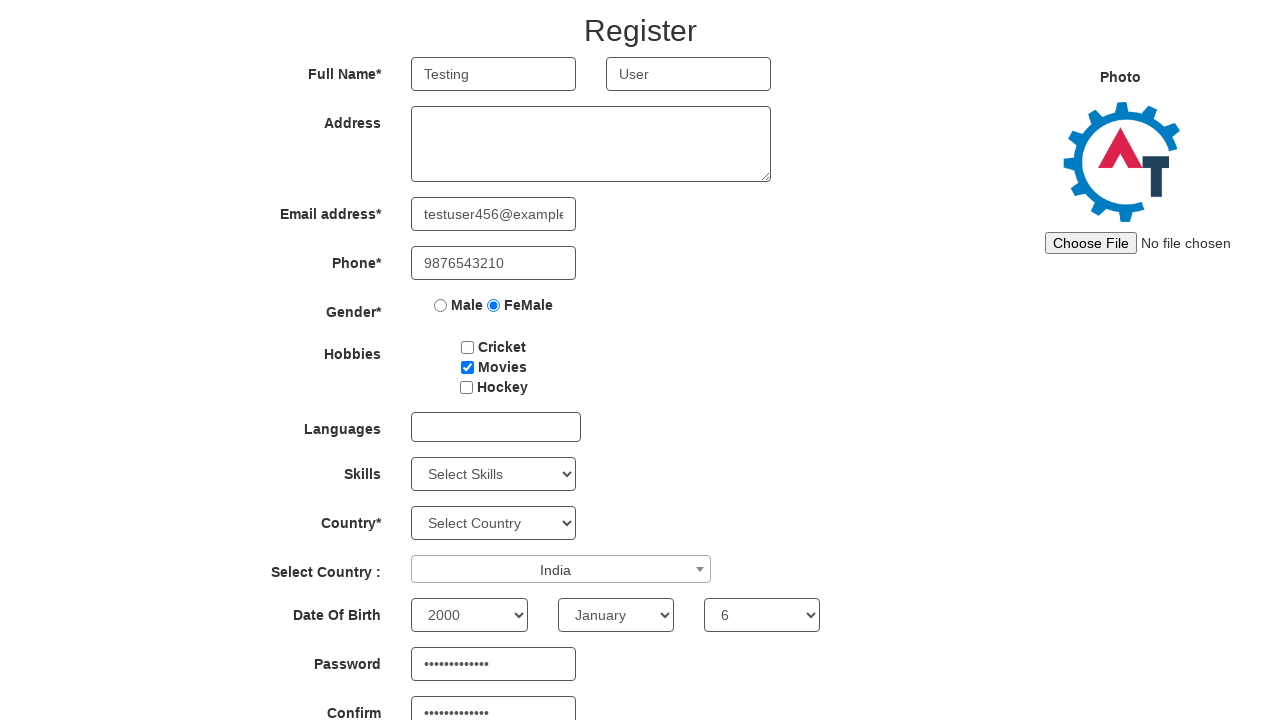

Clicked submit button to register at (572, 623) on #submitbtn
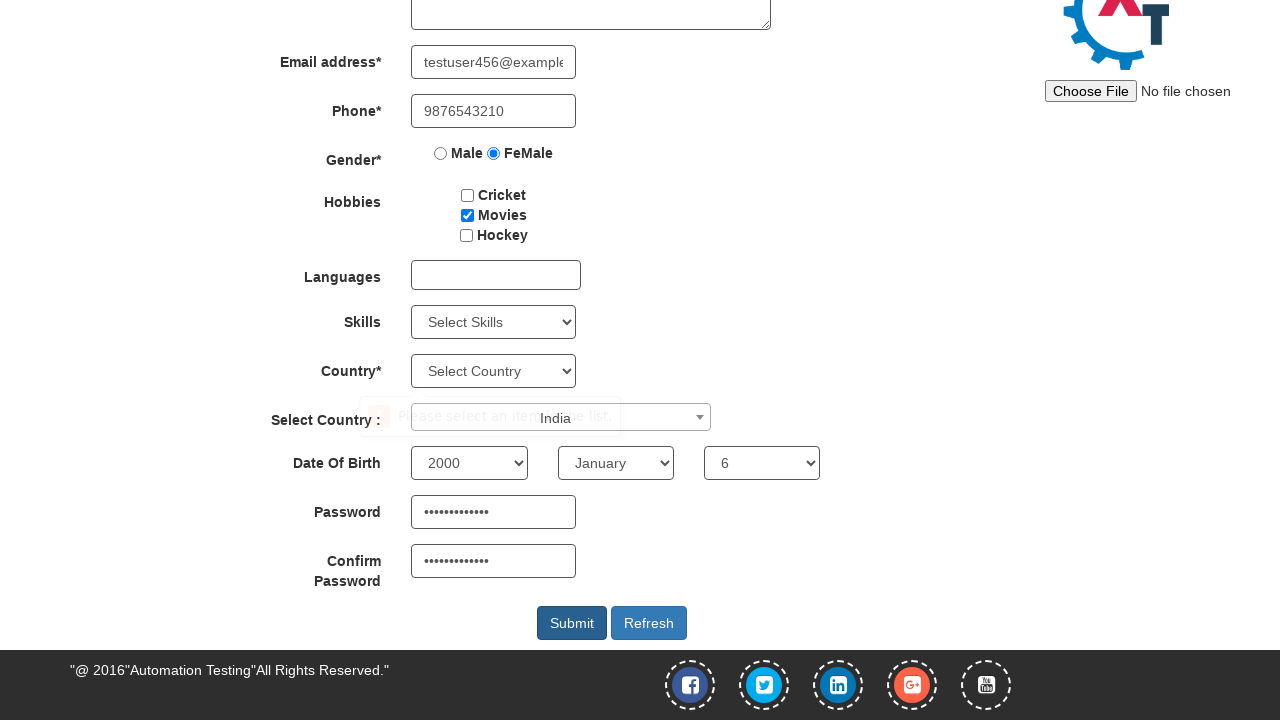

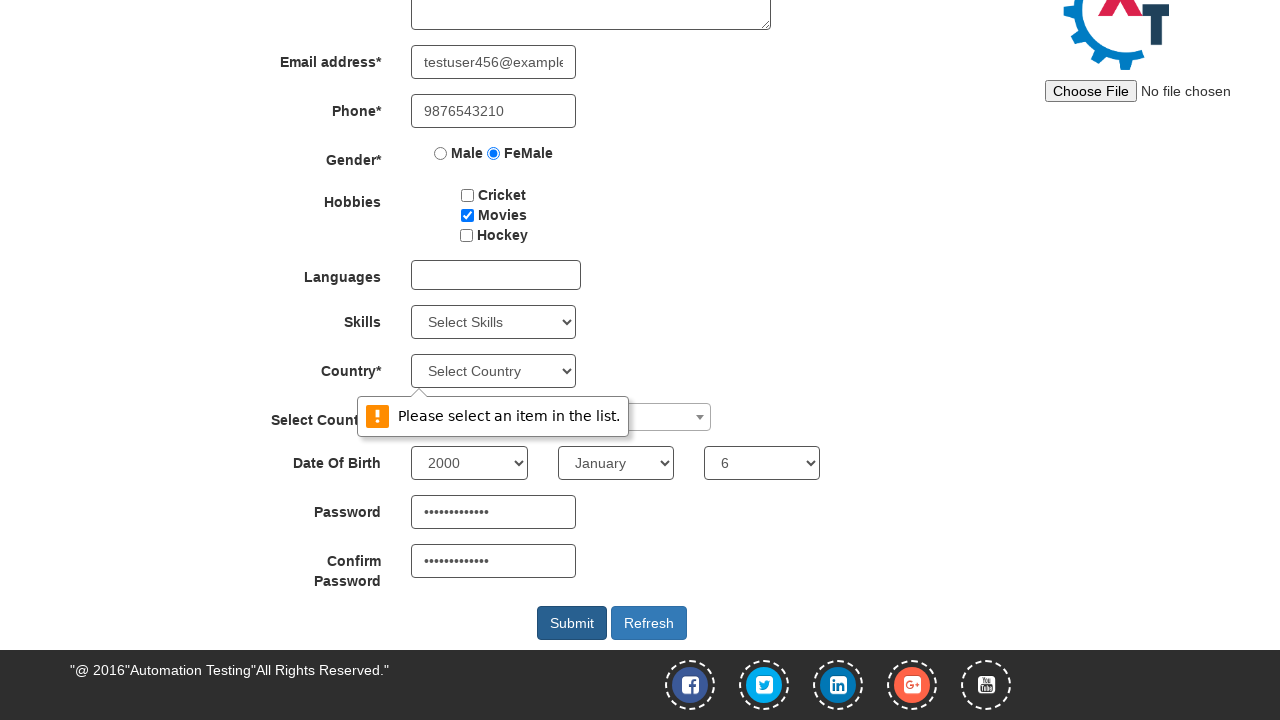